Tests validation error when password and password confirmation fields don't match

Starting URL: https://b2c.passport.rt.ru

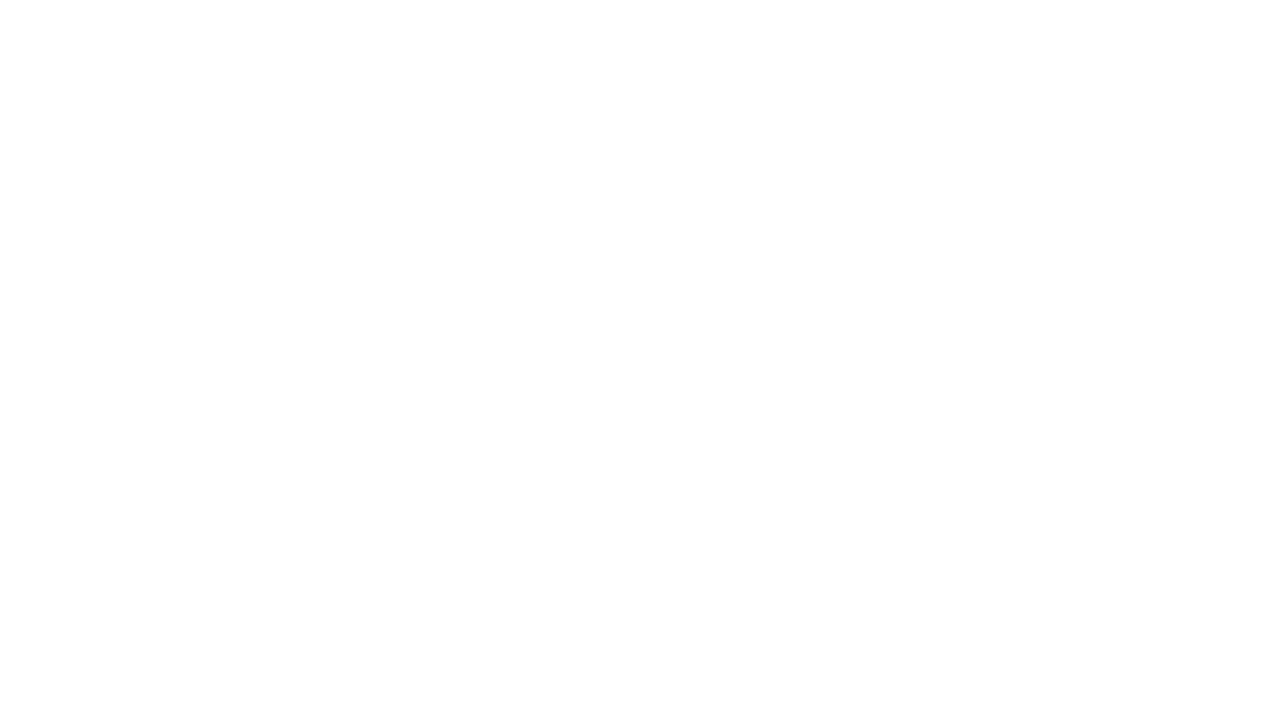

Clicked registration link at (1010, 478) on #kc-register
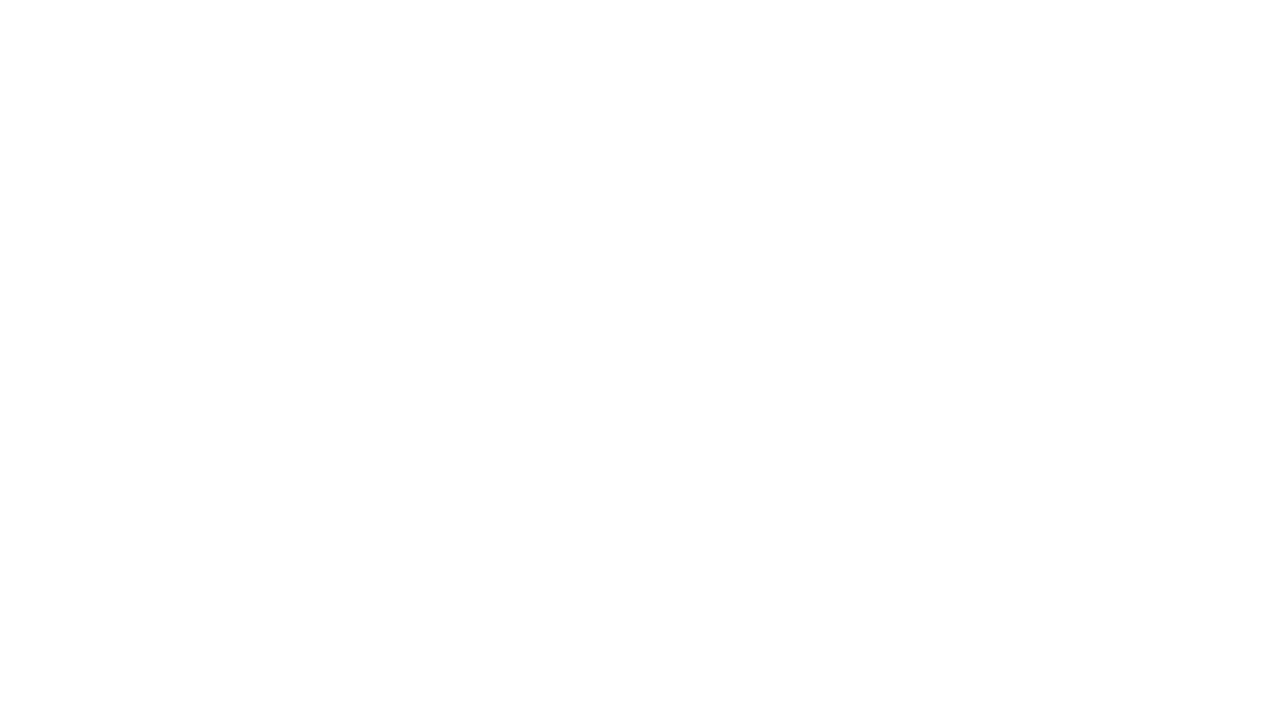

Registration page loaded
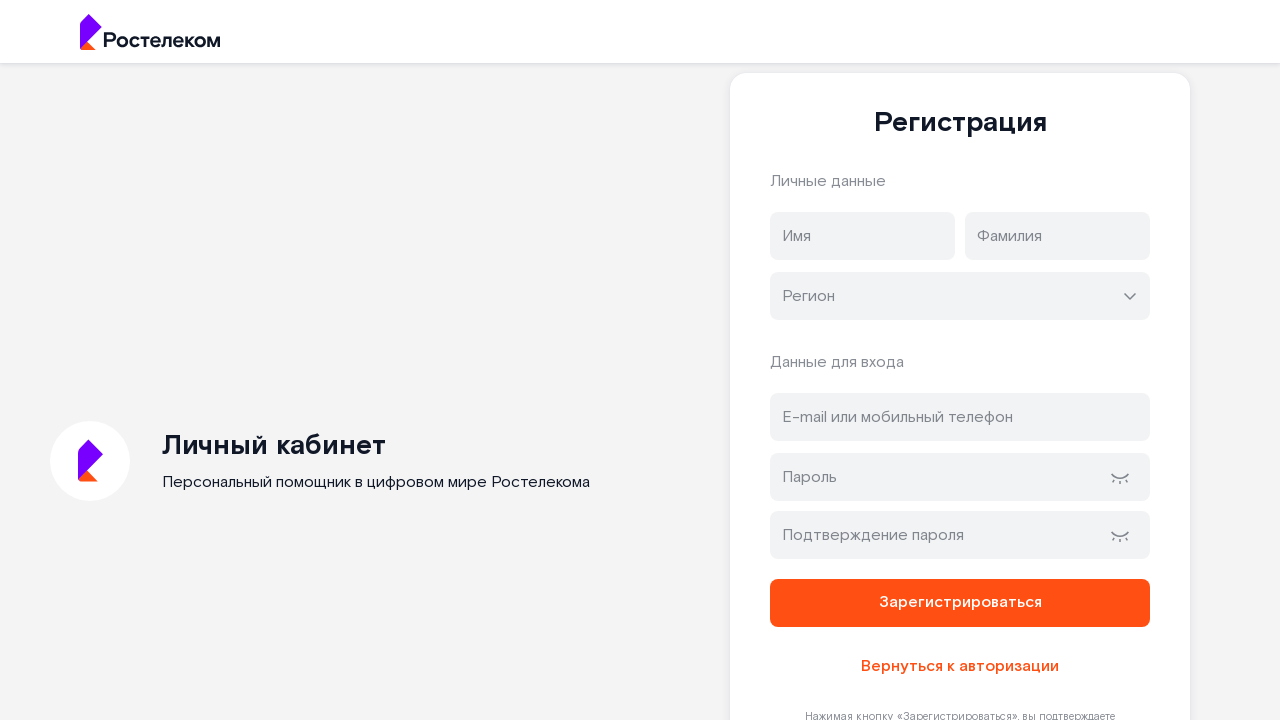

Filled first name field with 'Федор' on input[name='firstName']
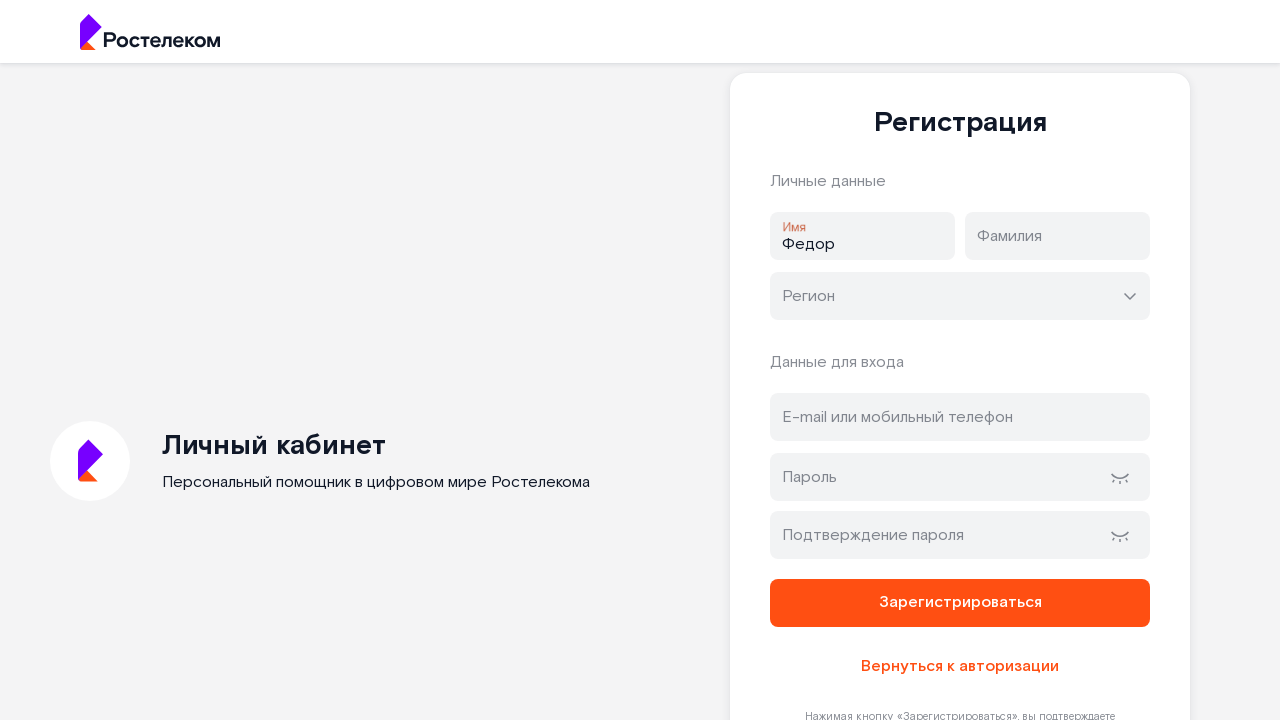

Filled last name field with 'Двинятин' on input[name='lastName']
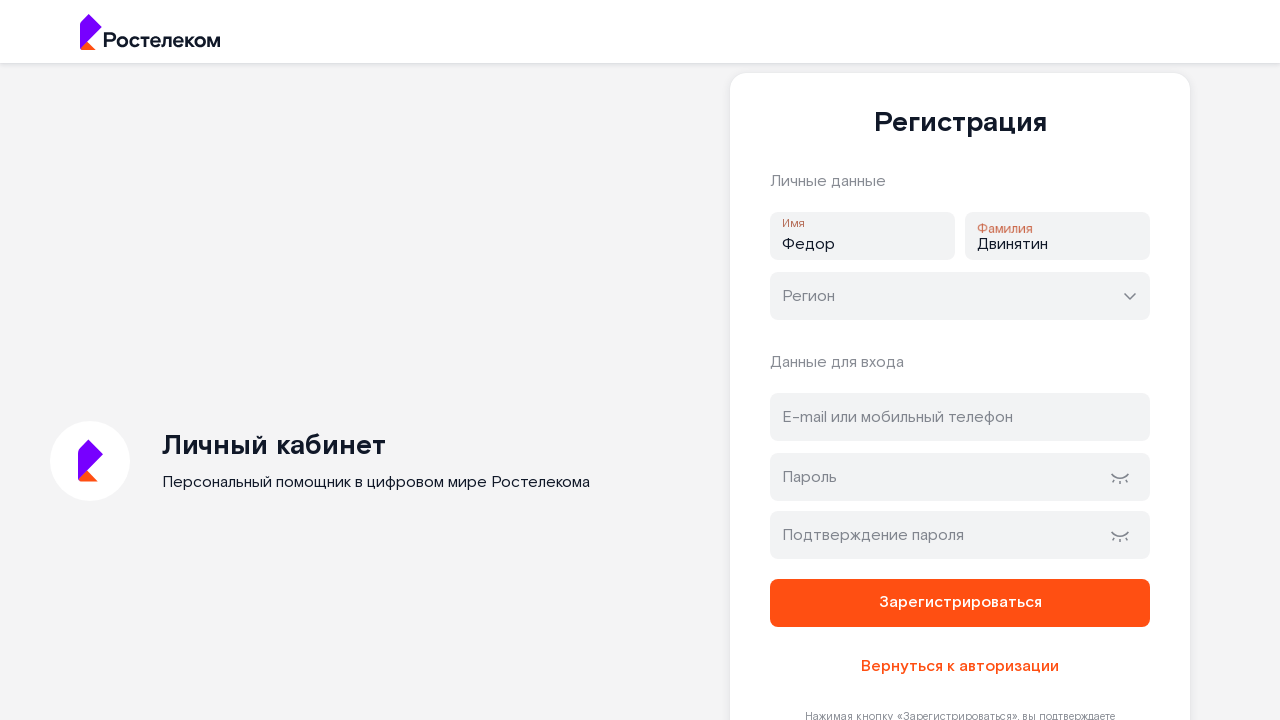

Filled address field with 'bo' on #address
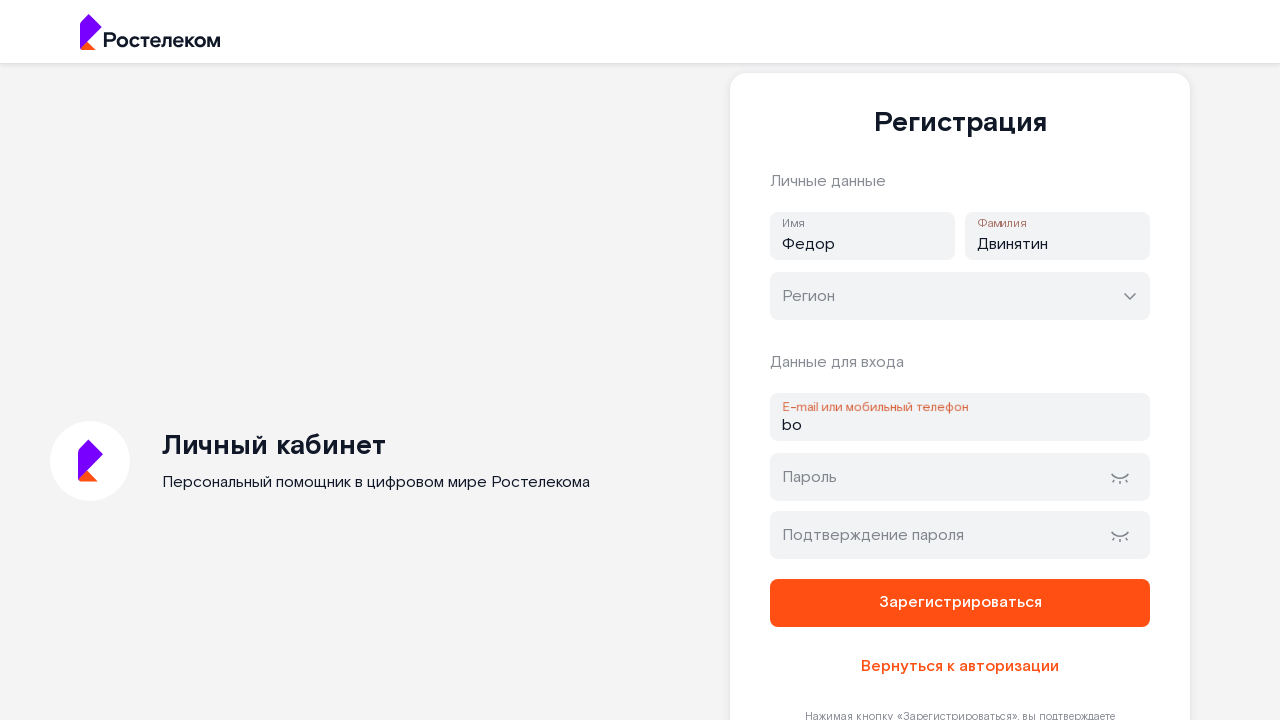

Filled password field with 'Aa1232345' on #password
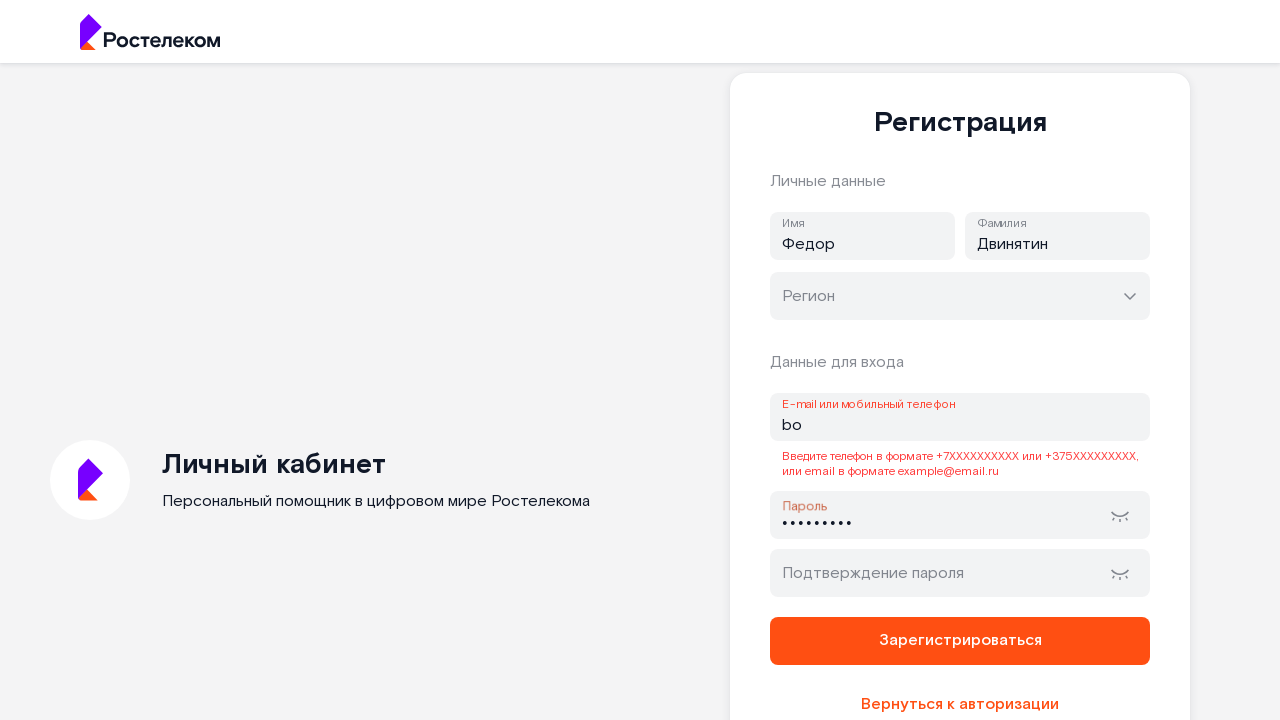

Filled password confirmation field with 'Aa1232' (mismatched password) on #password-confirm
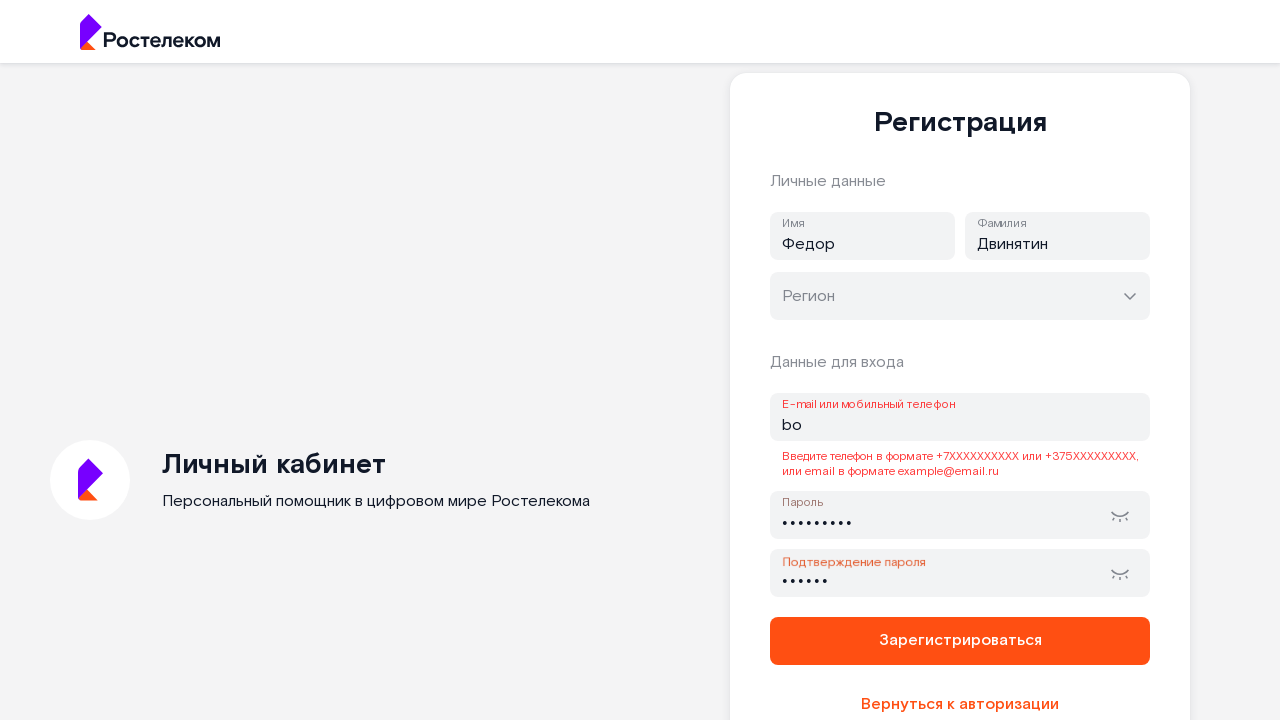

Clicked register button to submit form at (960, 641) on button[name='register']
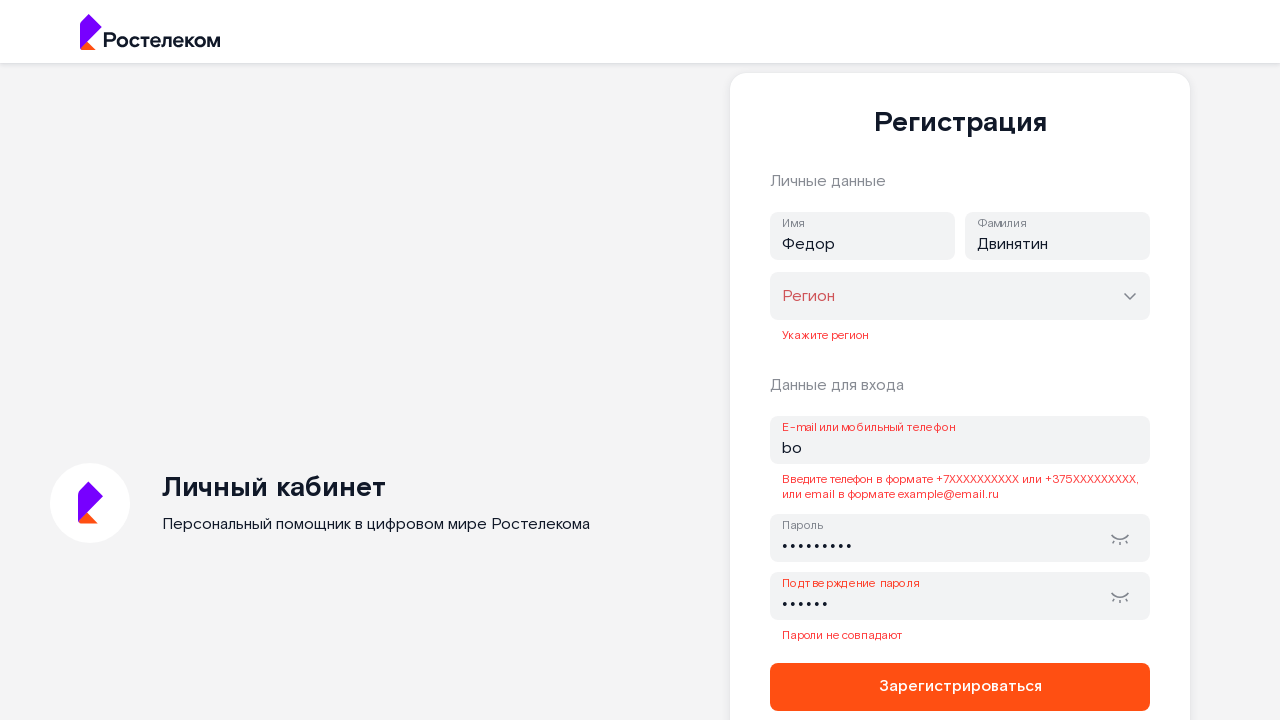

Validation error 'Пароли не совпадают' appeared
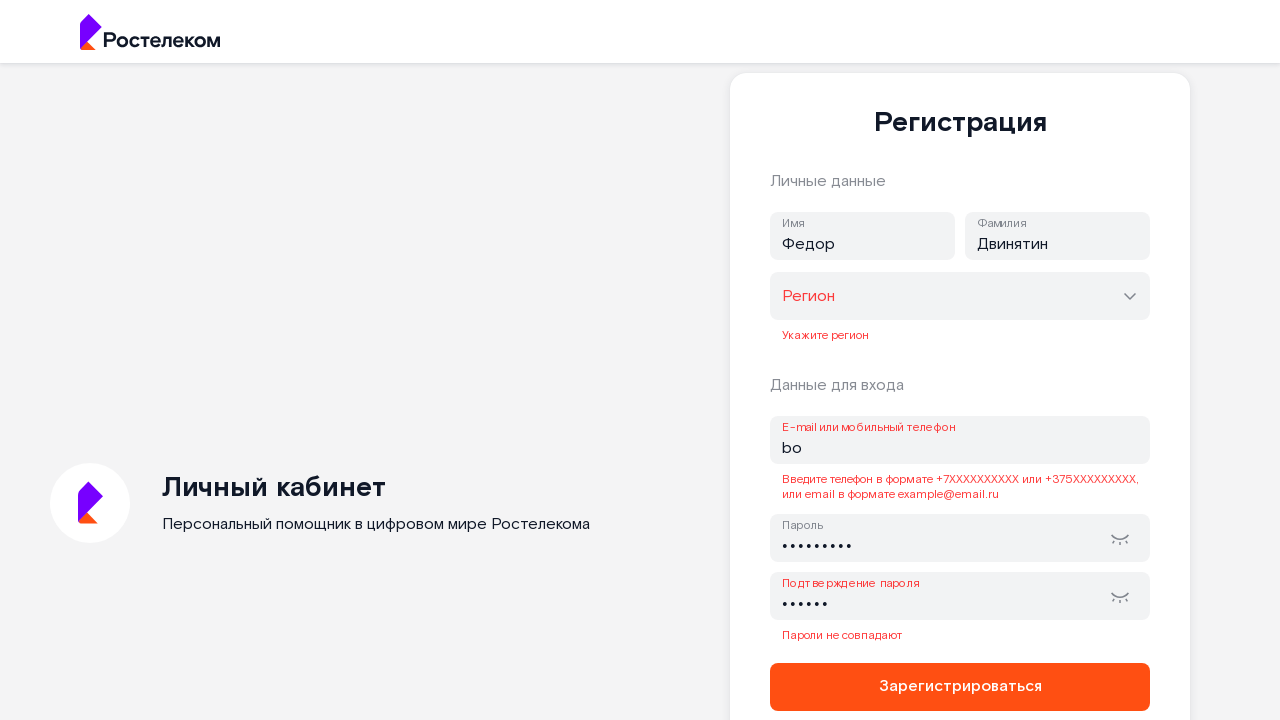

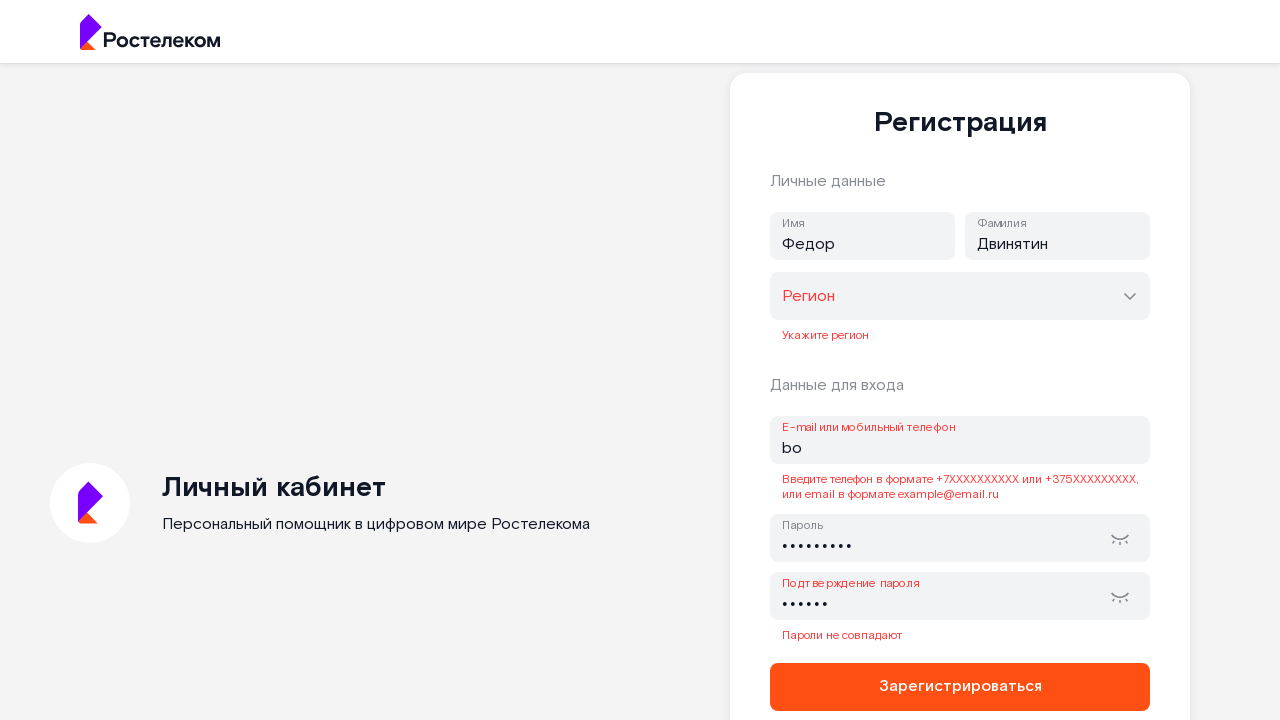